Tests console logging functionality by clicking on the console log button and verifying it becomes visible

Starting URL: https://www.selenium.dev/selenium/web/bidi/logEntryAdded.html

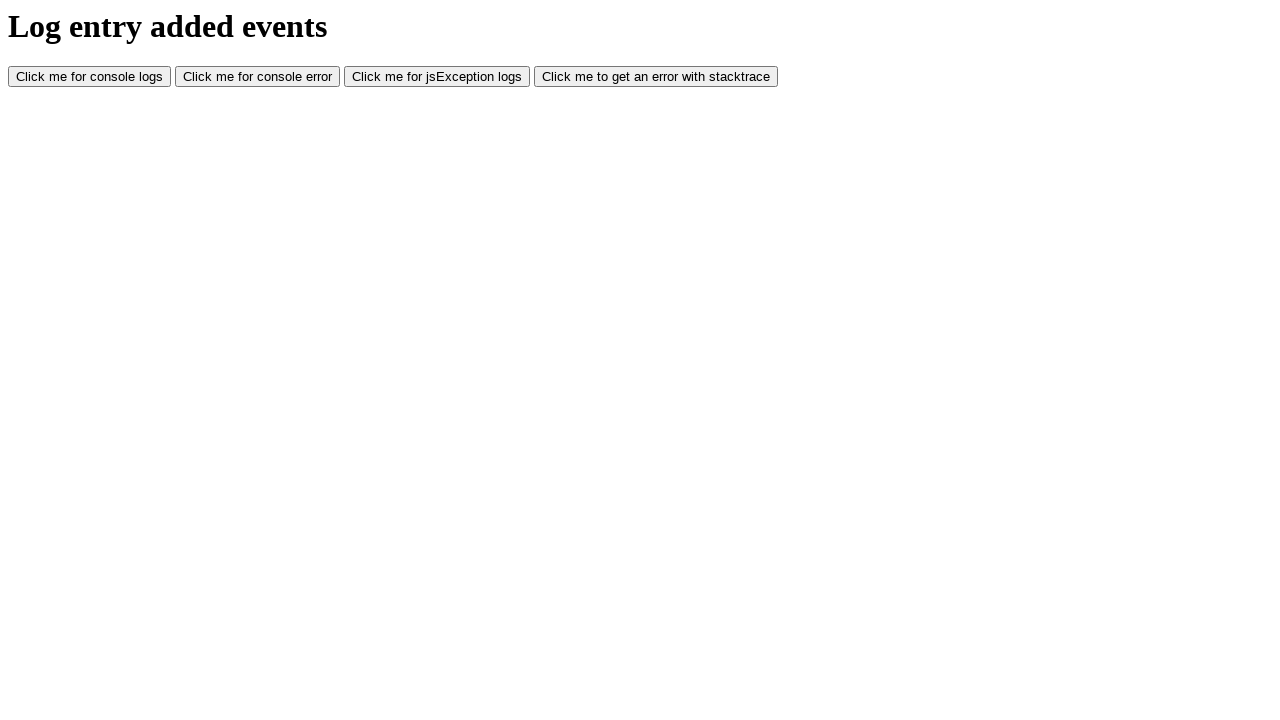

Waited for consoleLog button to become visible
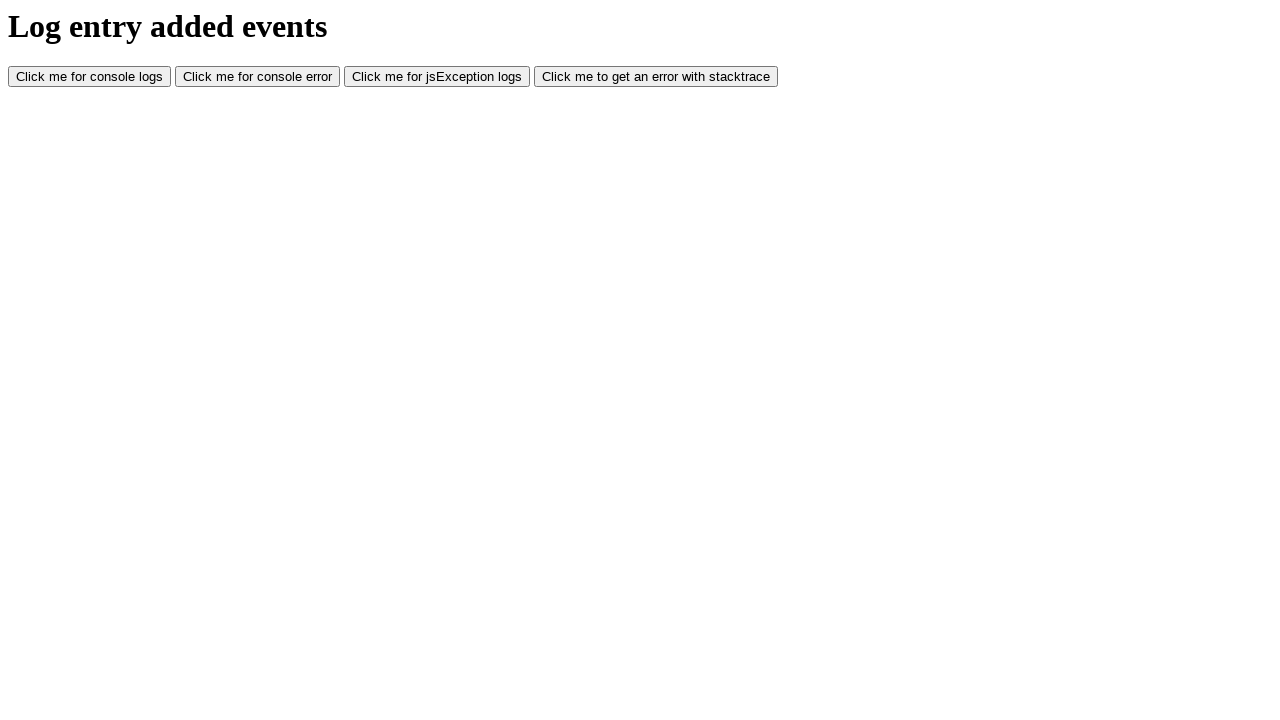

Clicked the console log button at (90, 77) on #consoleLog
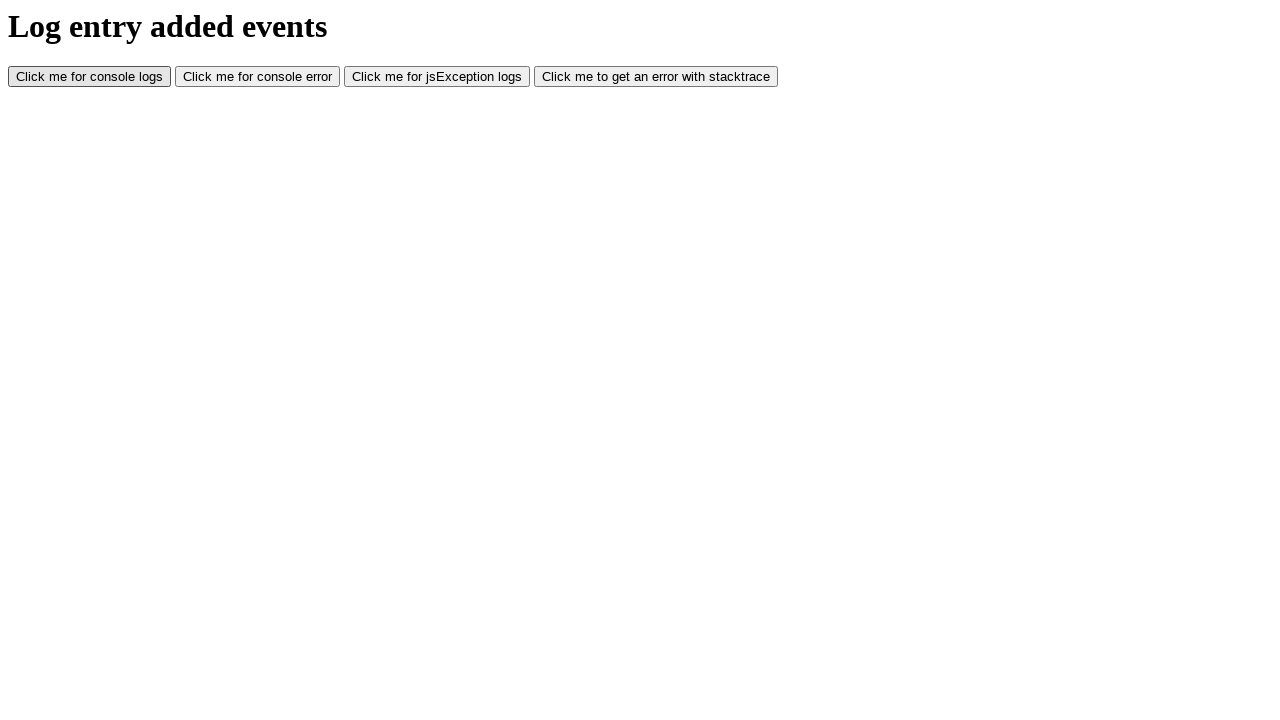

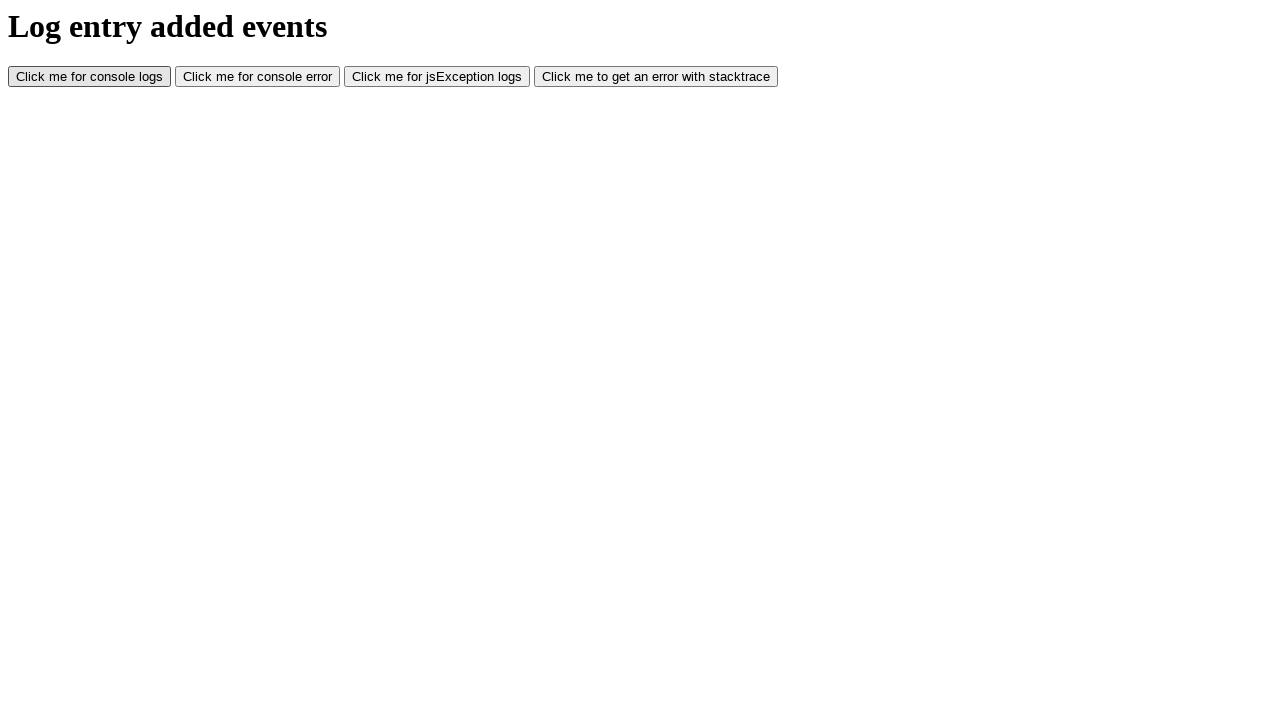